Tests dynamic loading functionality by clicking a start button and verifying that "Hello World!" text appears after content loads

Starting URL: http://the-internet.herokuapp.com/dynamic_loading/2

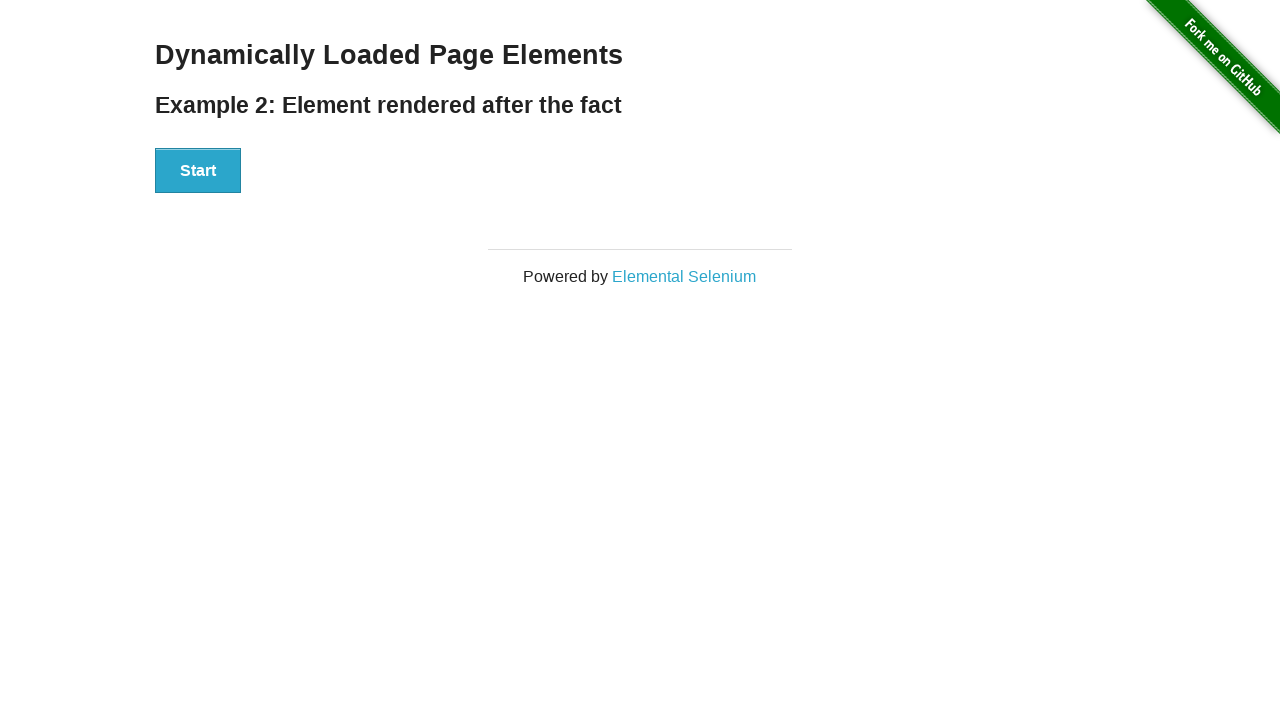

Clicked start button to trigger dynamic loading at (198, 171) on #start>button
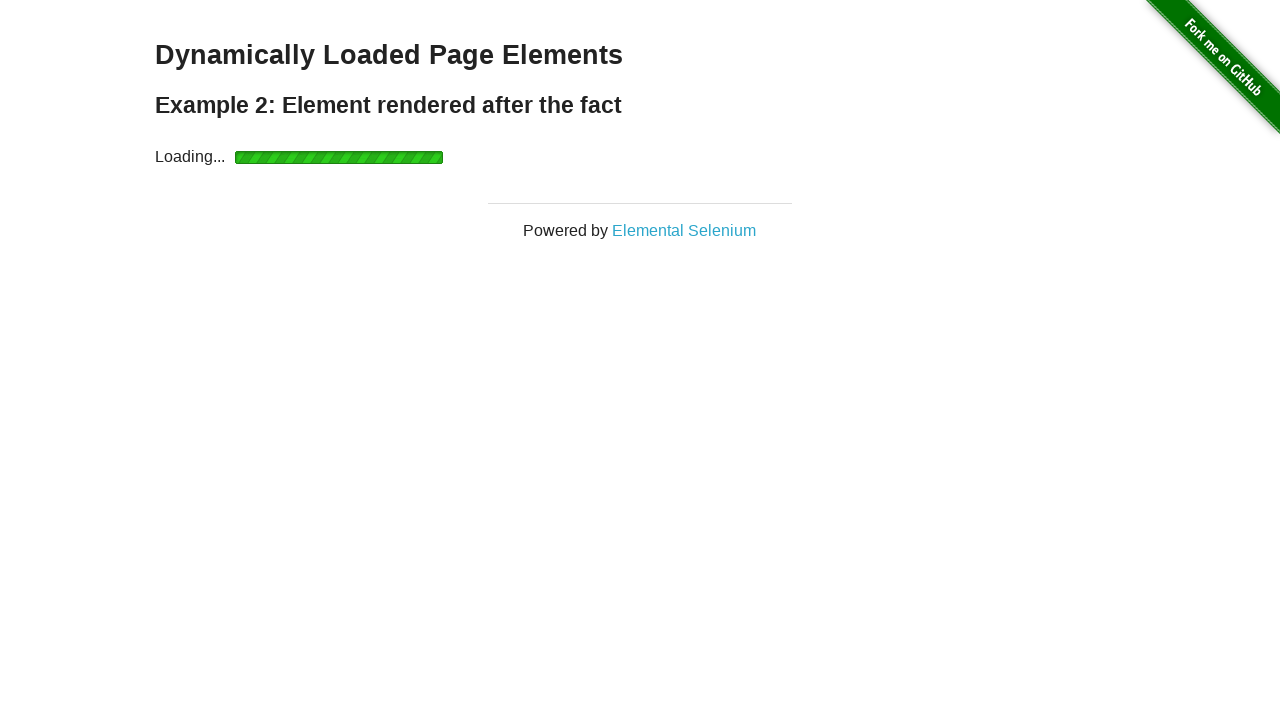

Hello World! text appeared after dynamic loading completed
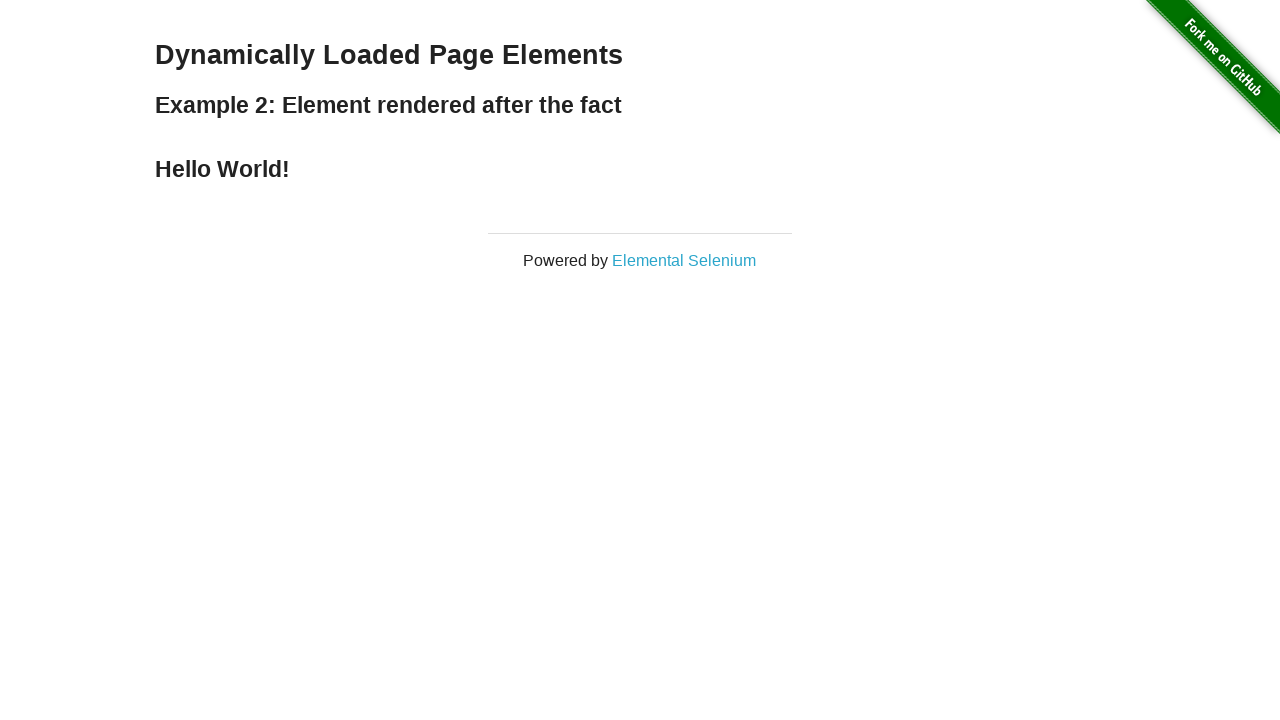

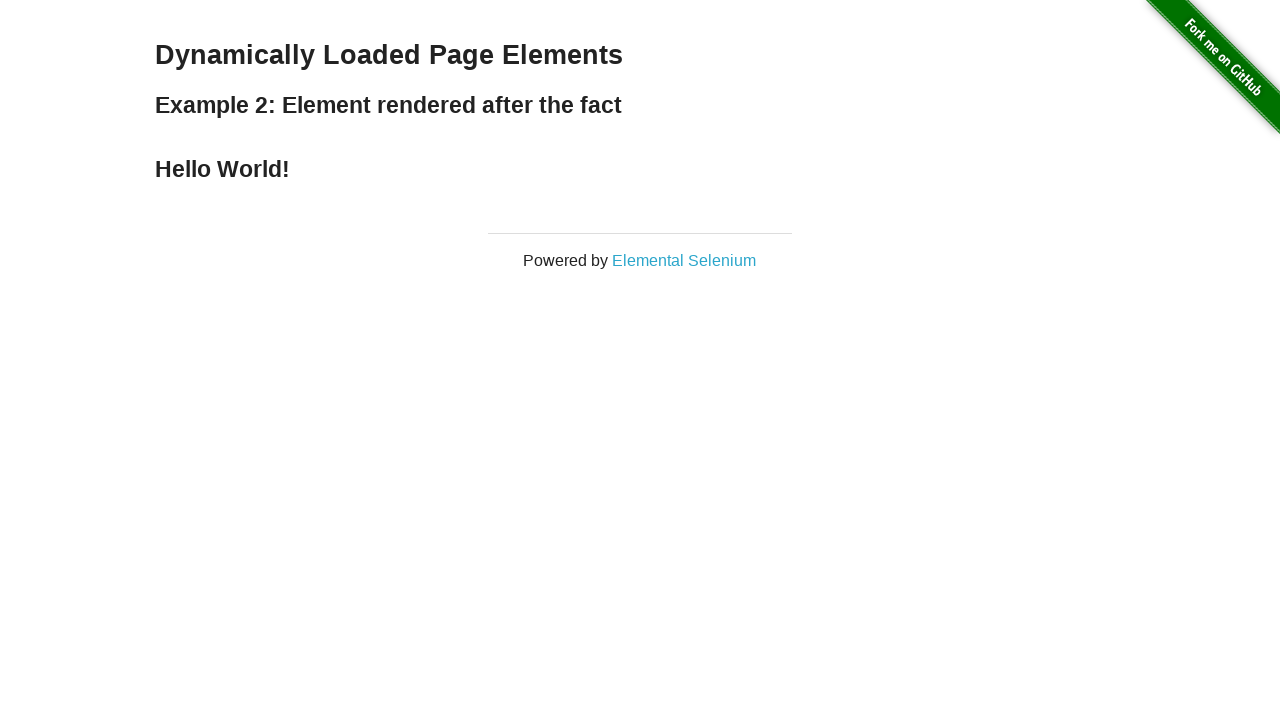